Tests React Semantic UI custom dropdown by selecting "Christian" from the dropdown menu and verifying the selection is displayed.

Starting URL: https://react.semantic-ui.com/maximize/dropdown-example-selection/

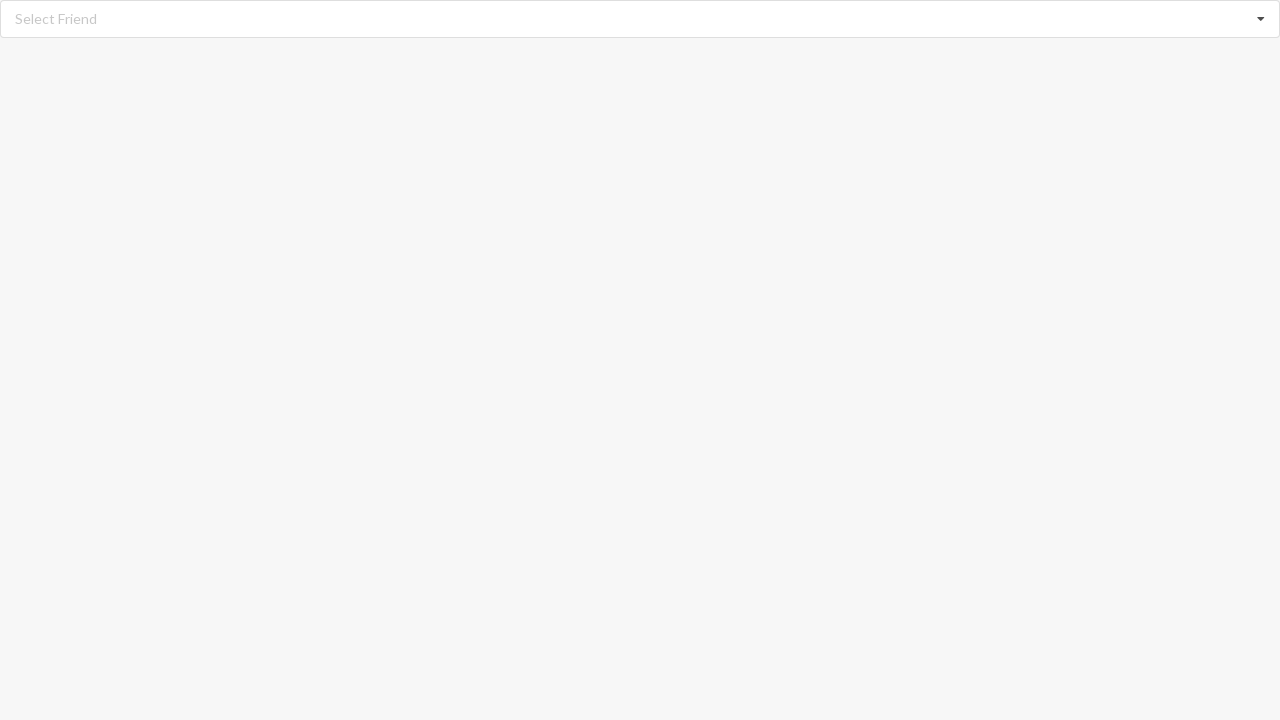

Clicked dropdown to open menu at (56, 19) on xpath=//div[@id='root']//div[@role='alert']
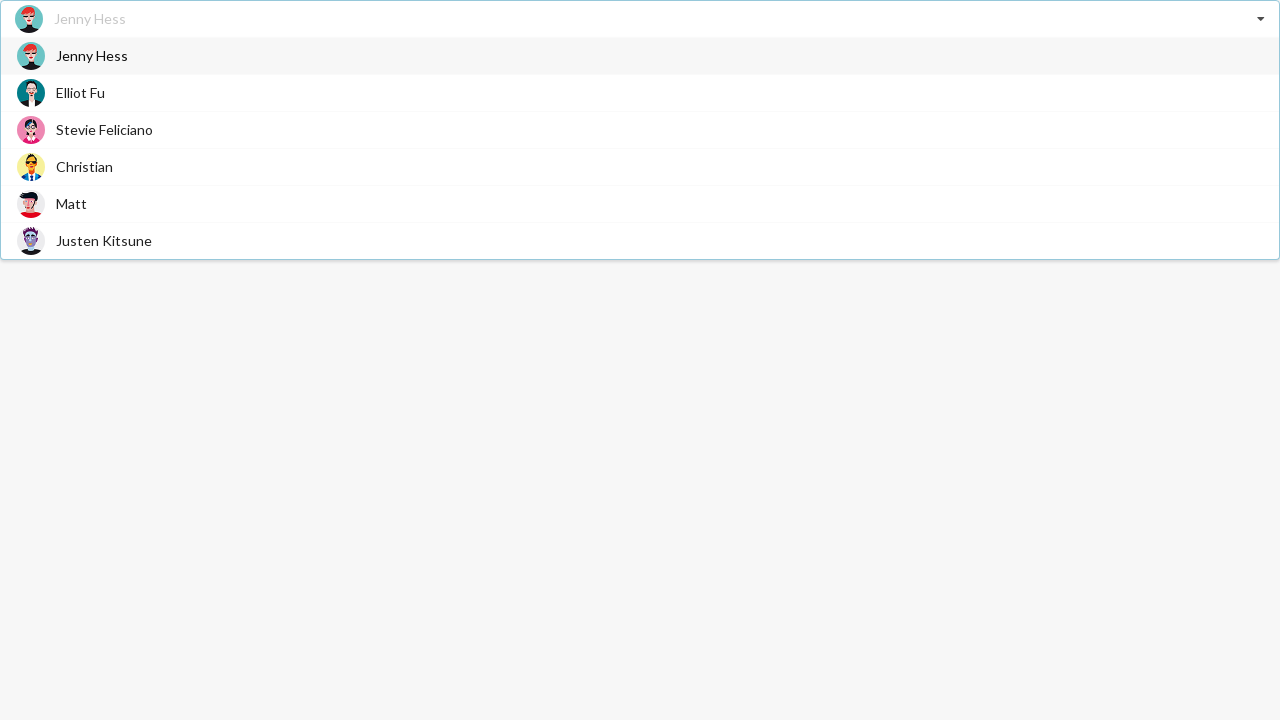

Dropdown menu items loaded and visible
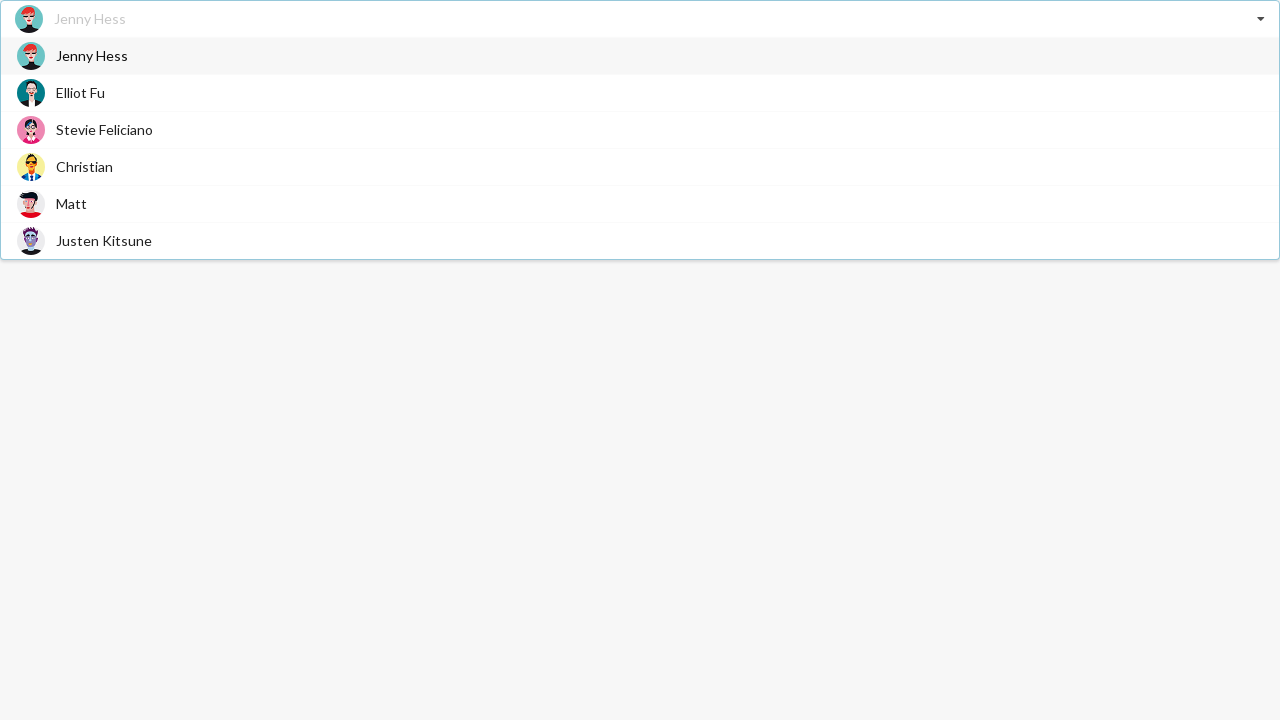

Selected 'Christian' from dropdown menu at (84, 166) on xpath=//div[contains(@class,'visible menu')]/div[@class='item']/span[text()='Chr
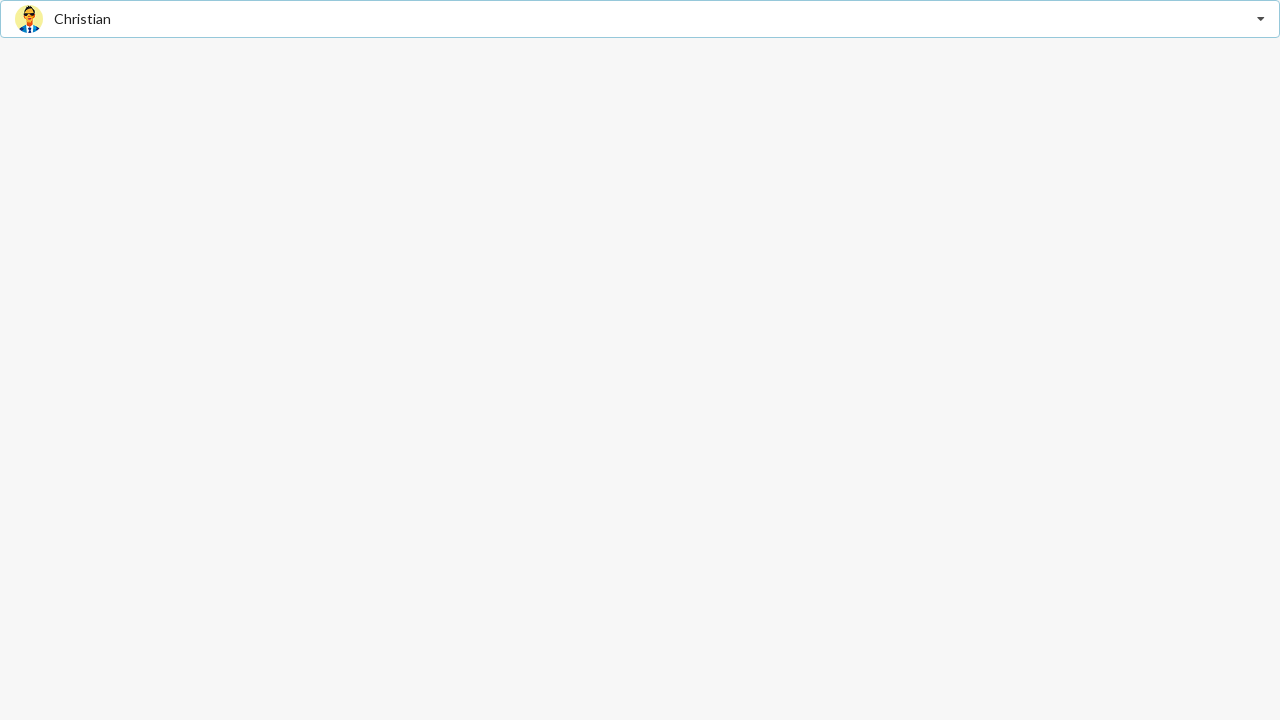

Verified 'Christian' is displayed as the selected value
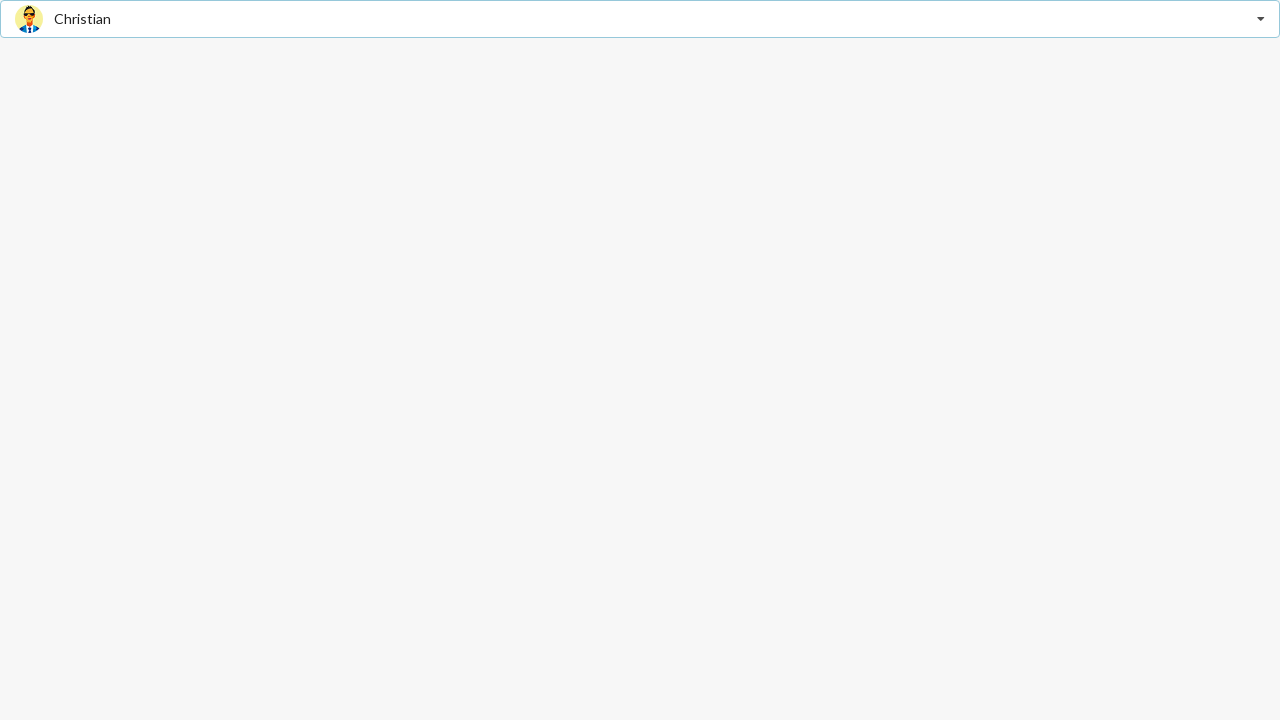

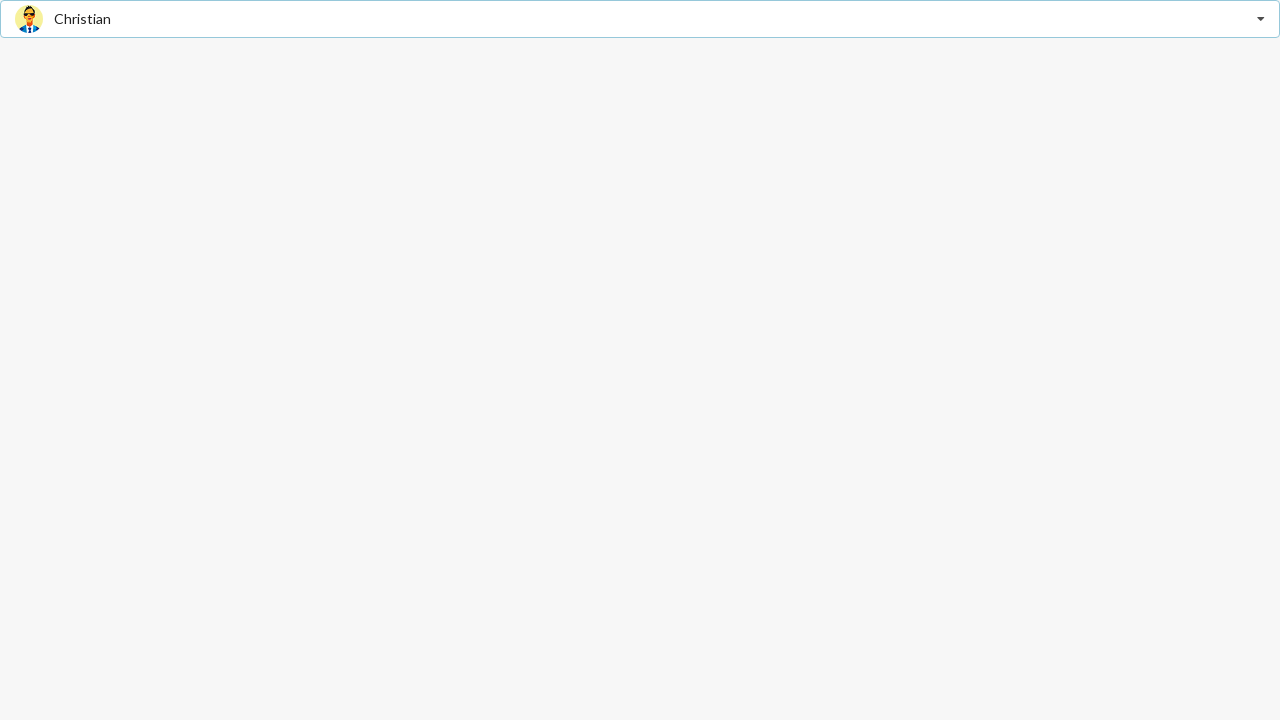